Tests file upload functionality on the-internet.herokuapp.com by interacting with the file upload form

Starting URL: https://the-internet.herokuapp.com/upload

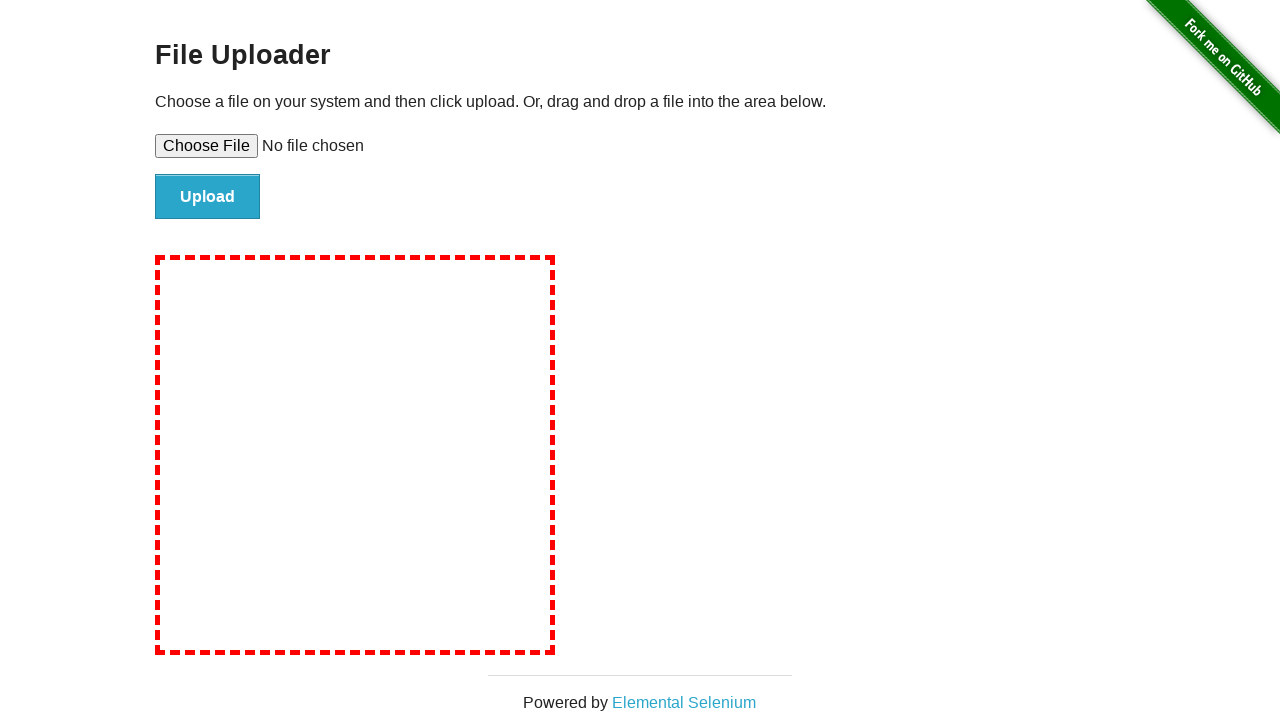

Created temporary test file for upload
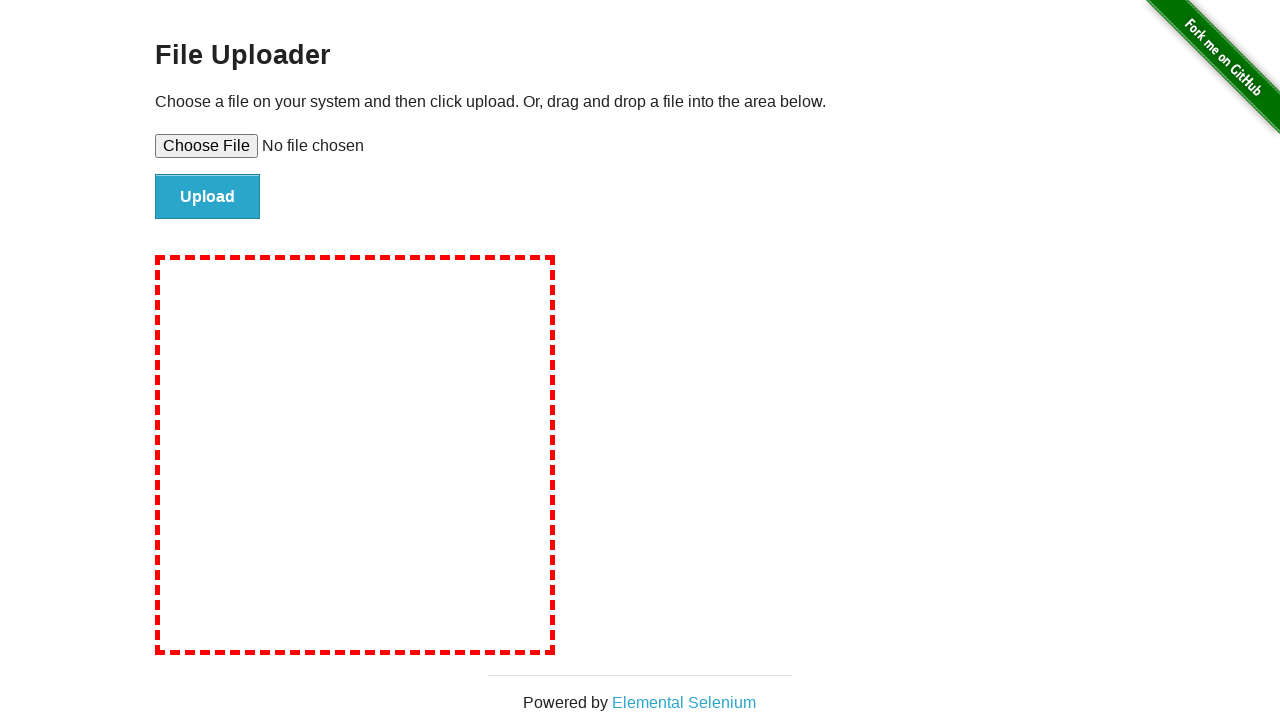

Set input file path in file upload form
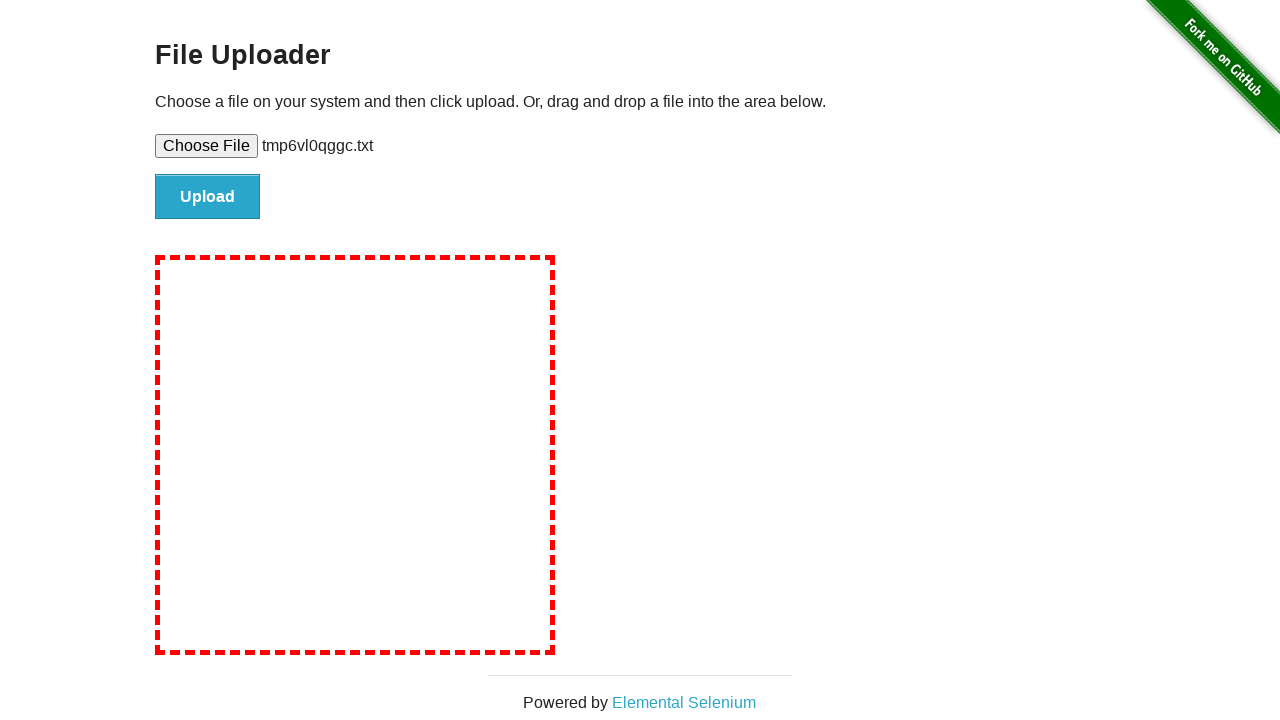

Clicked the upload button to submit file at (208, 197) on #file-submit
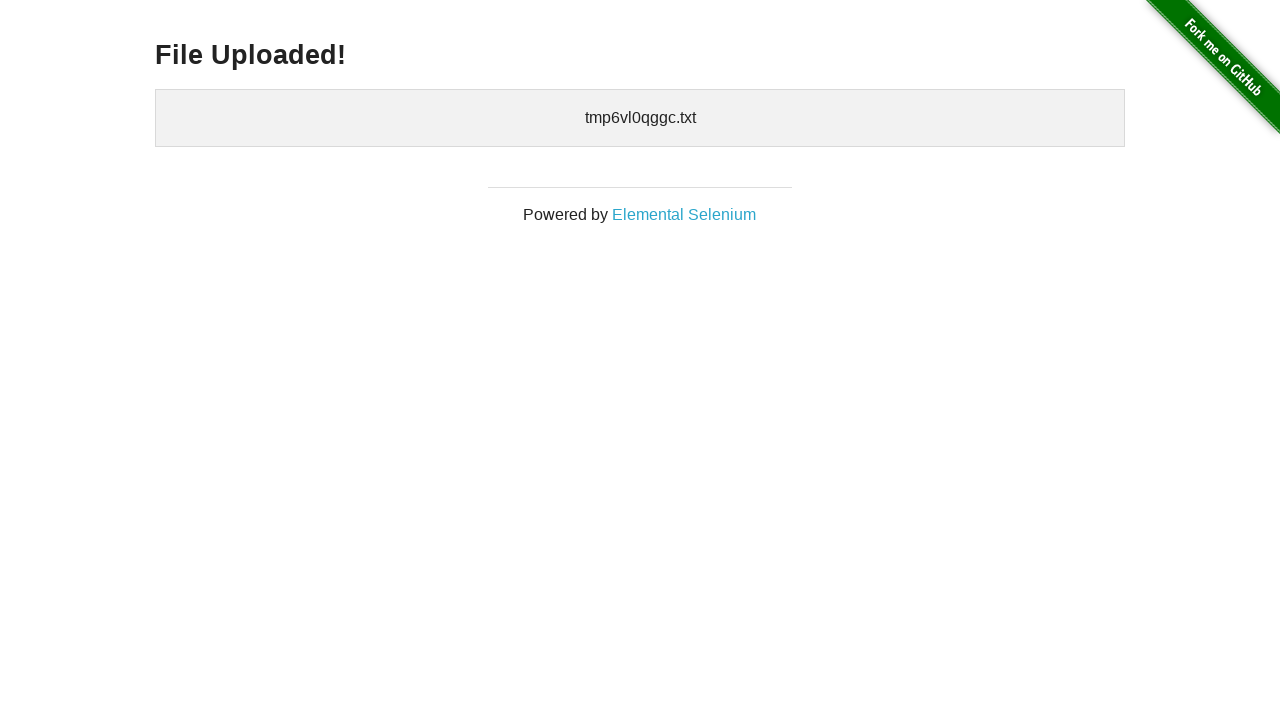

Deleted temporary test file
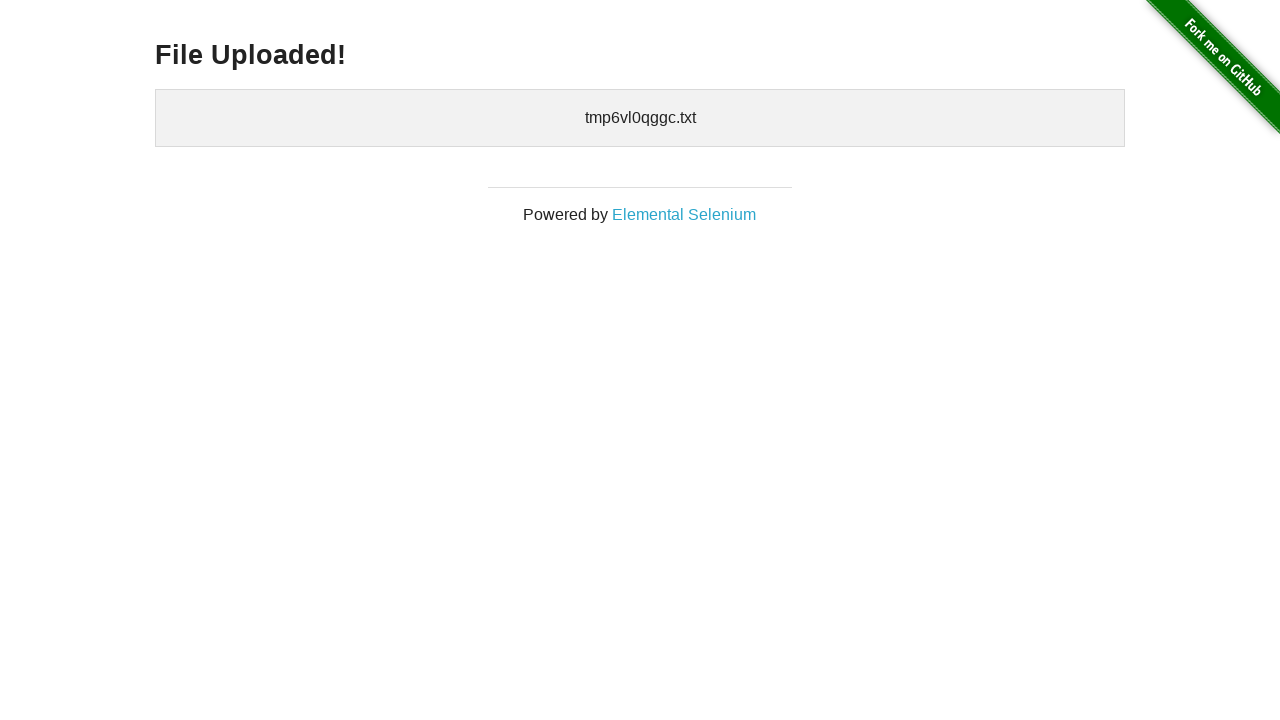

Upload confirmation page loaded with uploaded files list
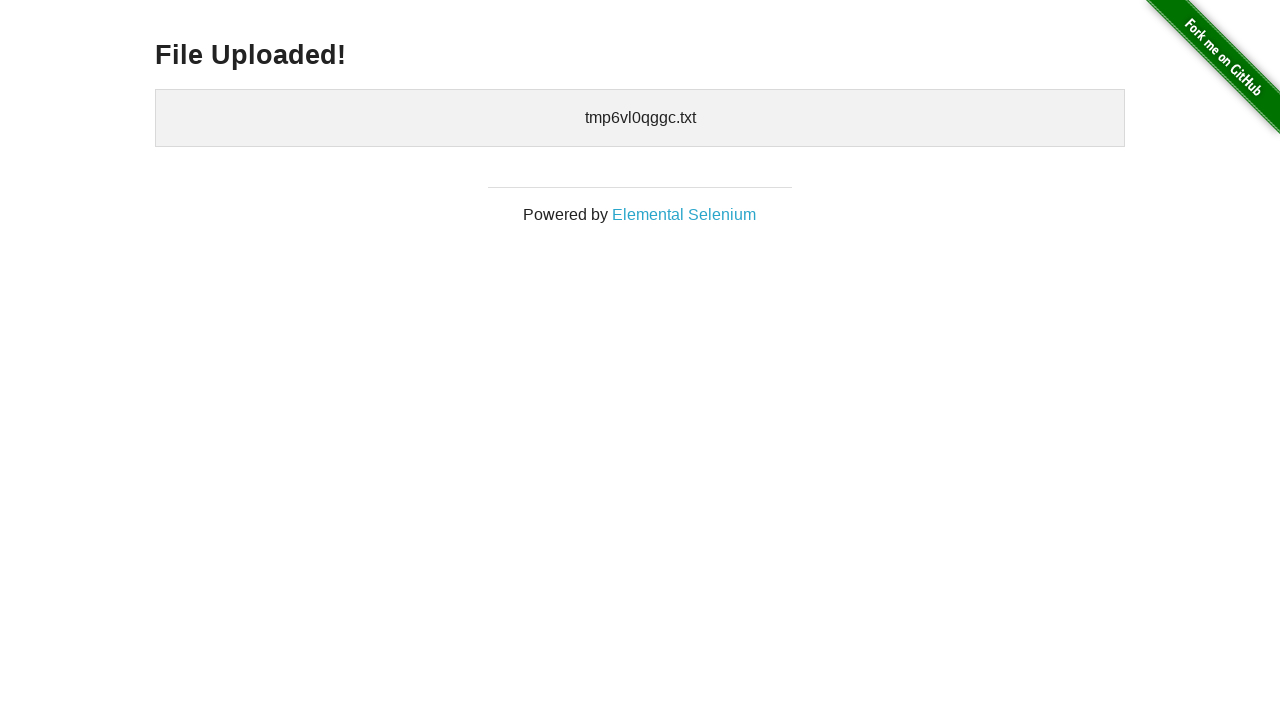

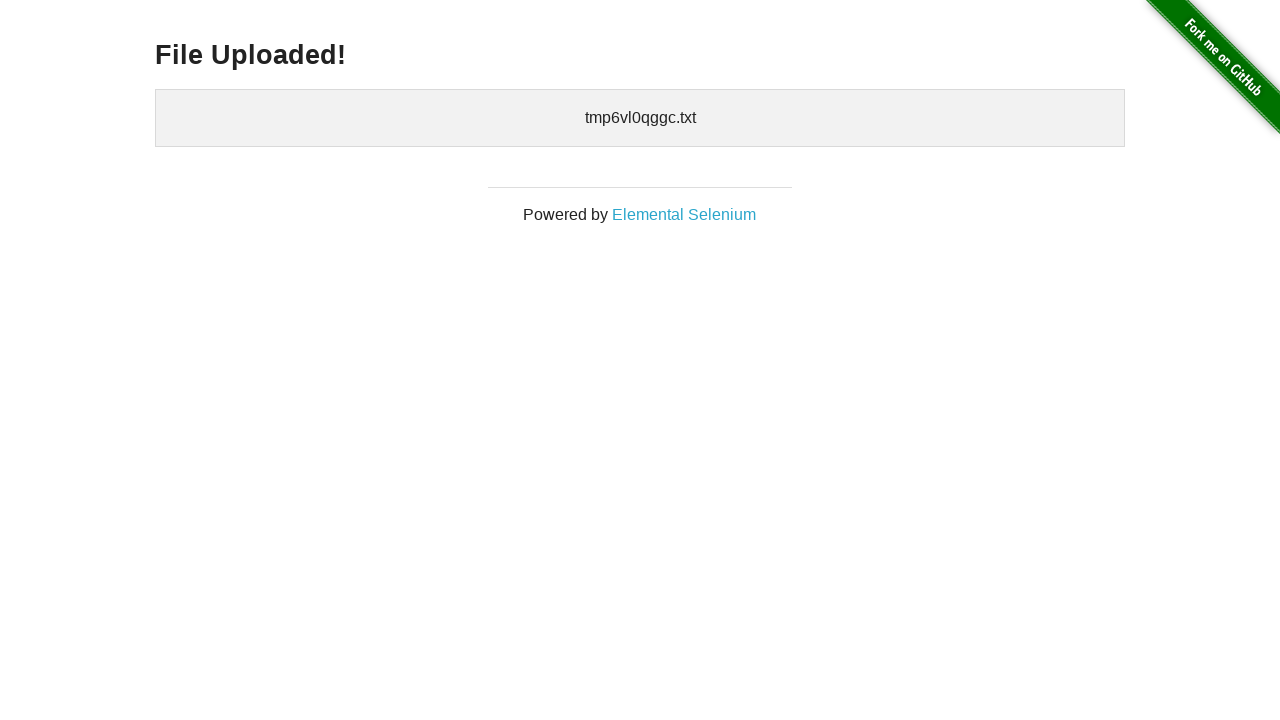